Tests date picker by clearing the existing date and entering a new date value

Starting URL: https://demoqa.com/date-picker

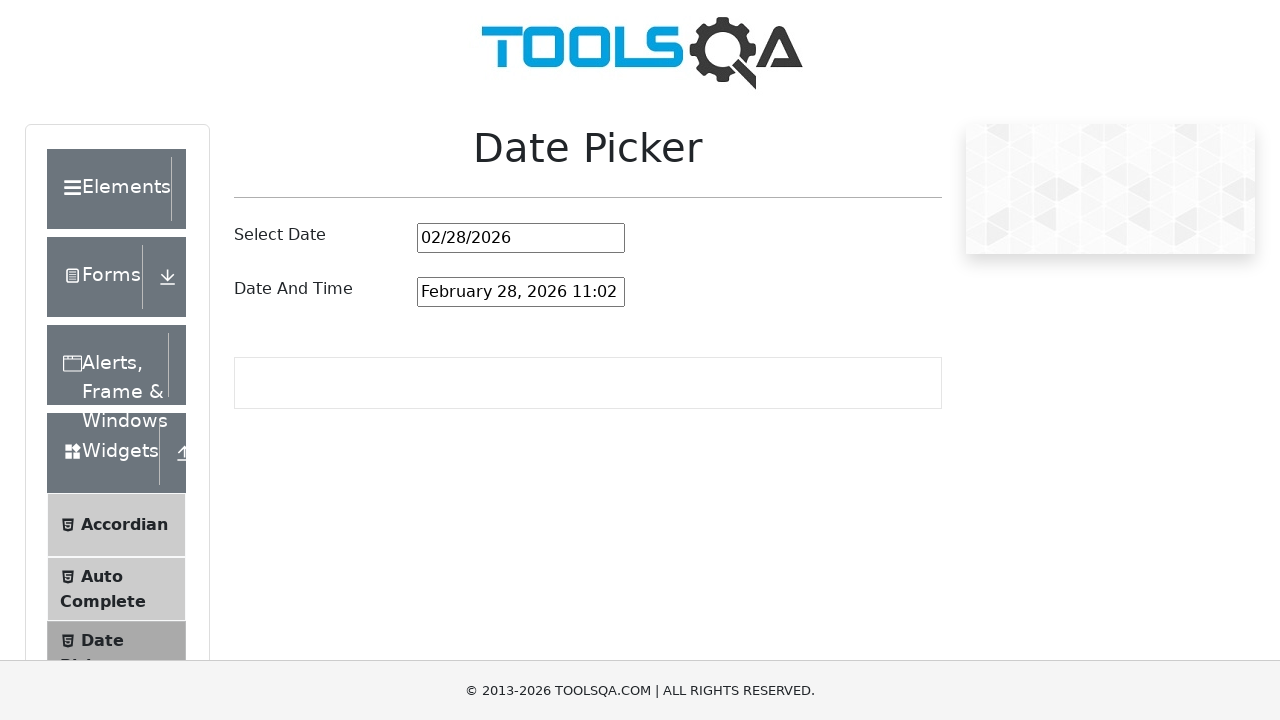

Clicked on date picker input field at (521, 238) on #datePickerMonthYearInput
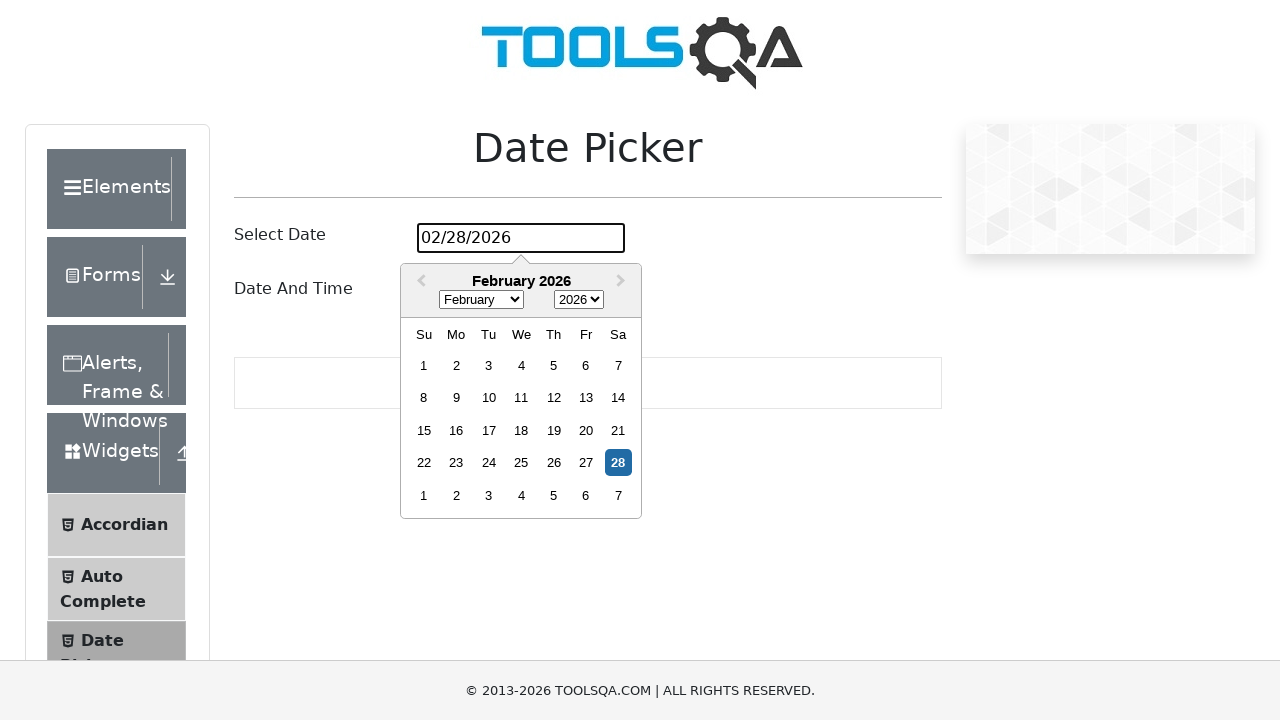

Selected all text in date picker input field
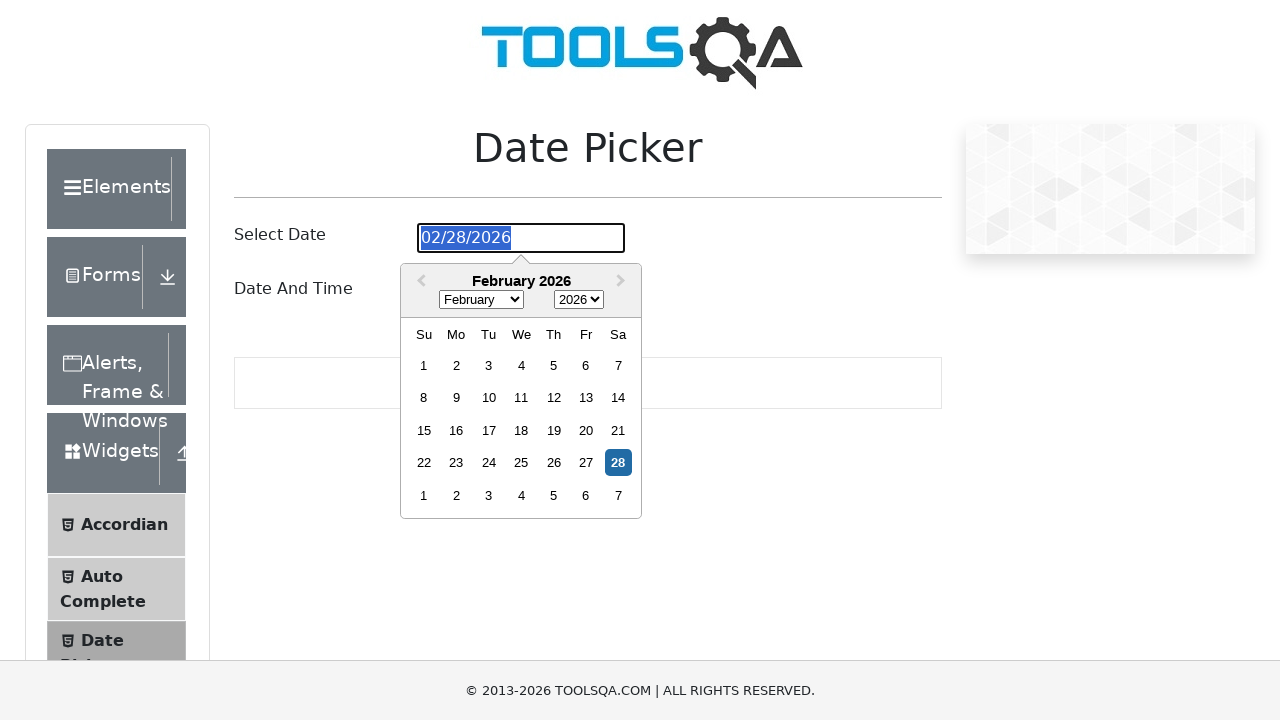

Cleared the existing date from input field
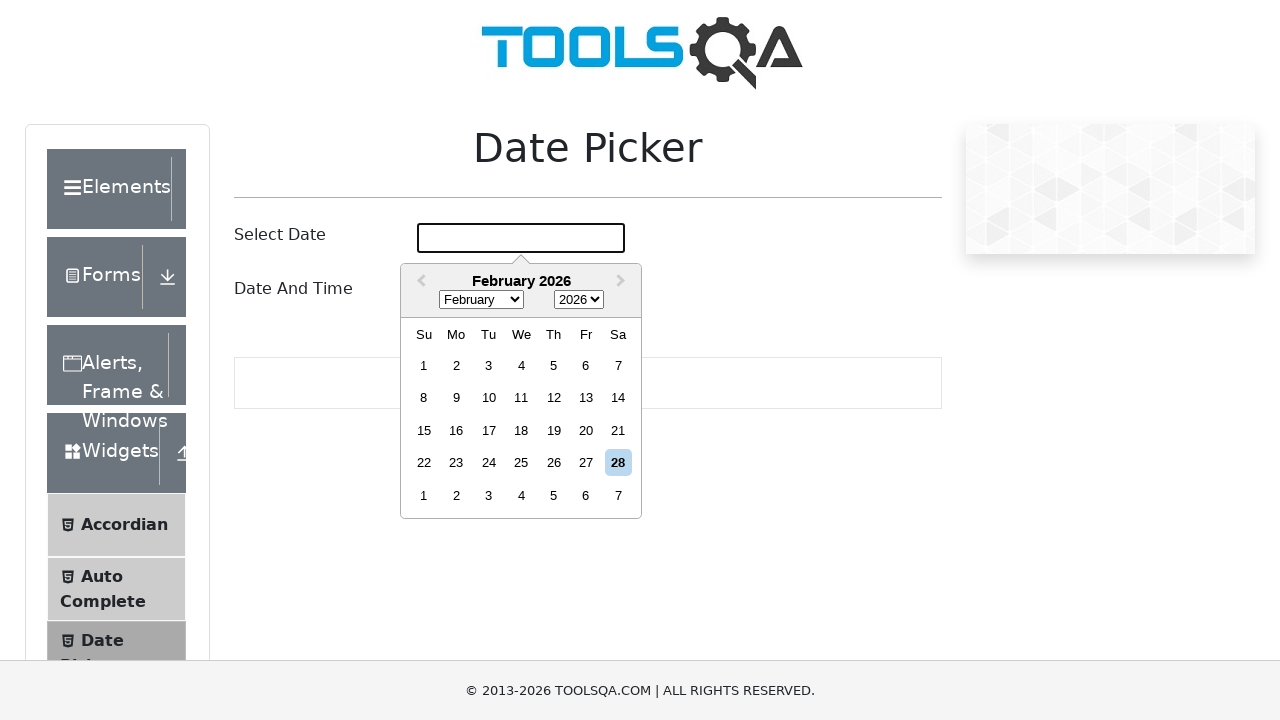

Entered new date value '03/18/1998' in date picker on #datePickerMonthYearInput
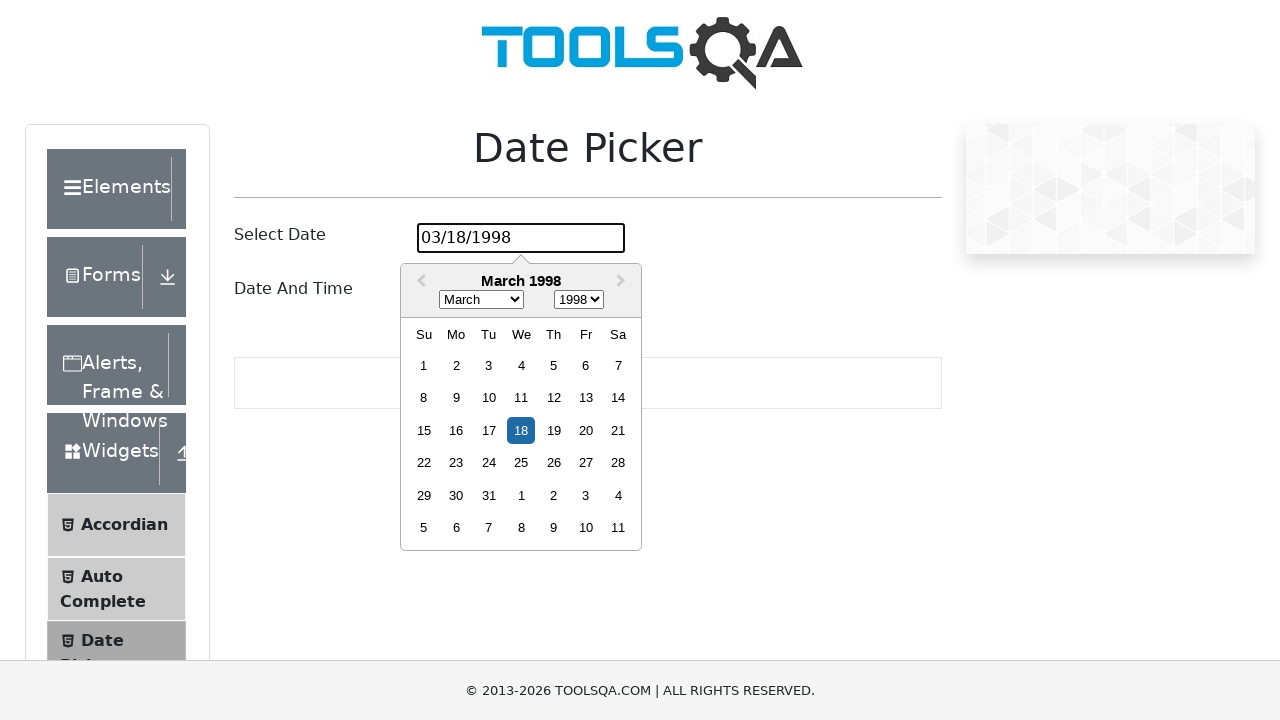

Pressed Enter to confirm date selection
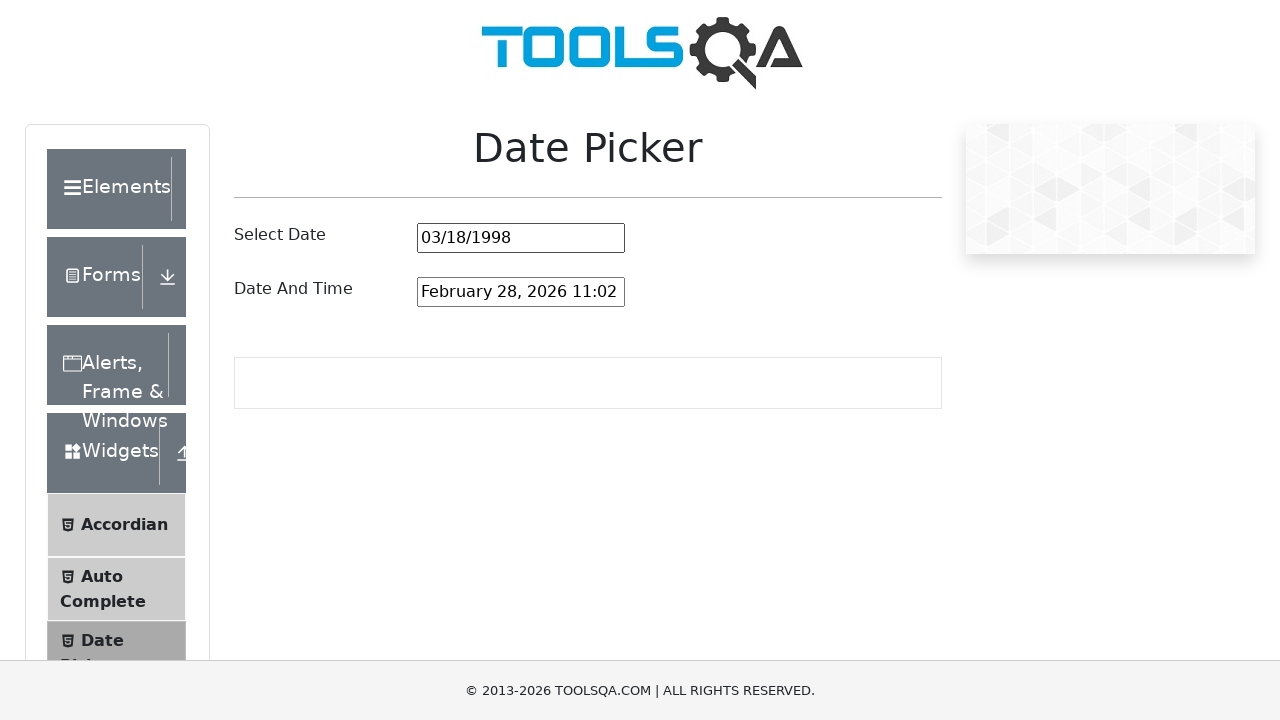

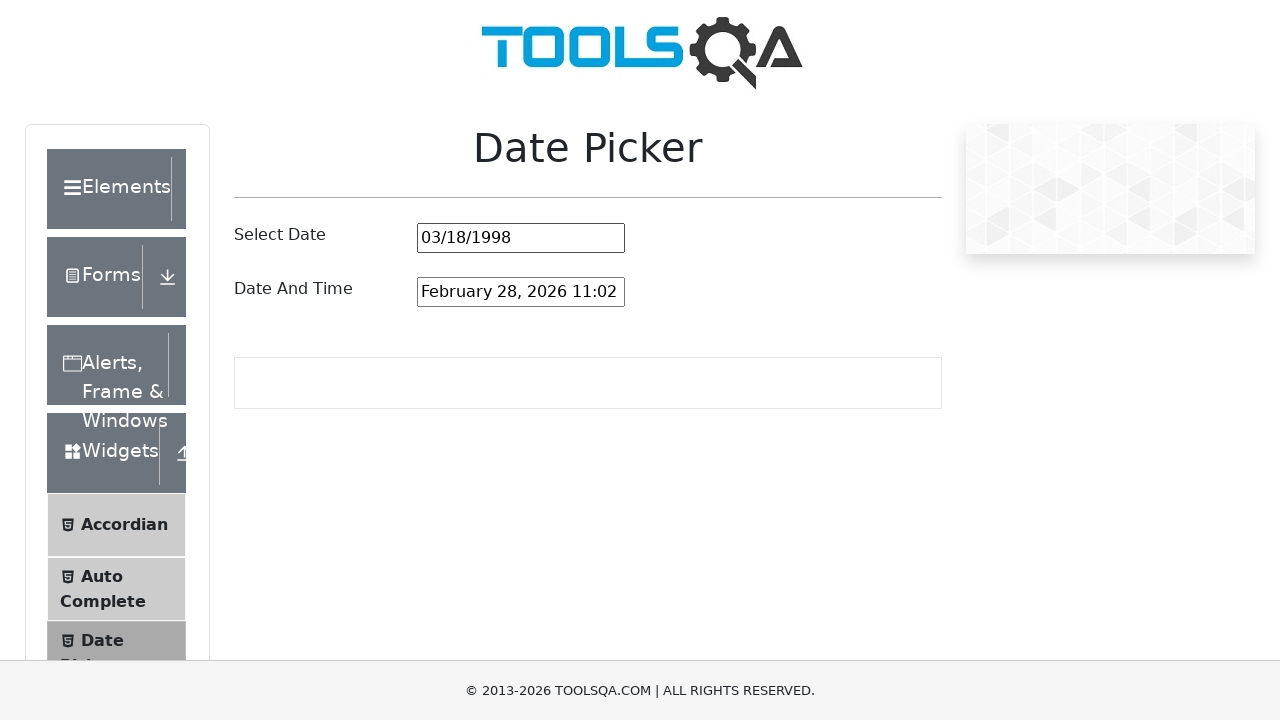